Tests drag and drop functionality on jQuery UI demo page by switching to an iframe and dragging an element onto a drop target

Starting URL: https://jqueryui.com/droppable/

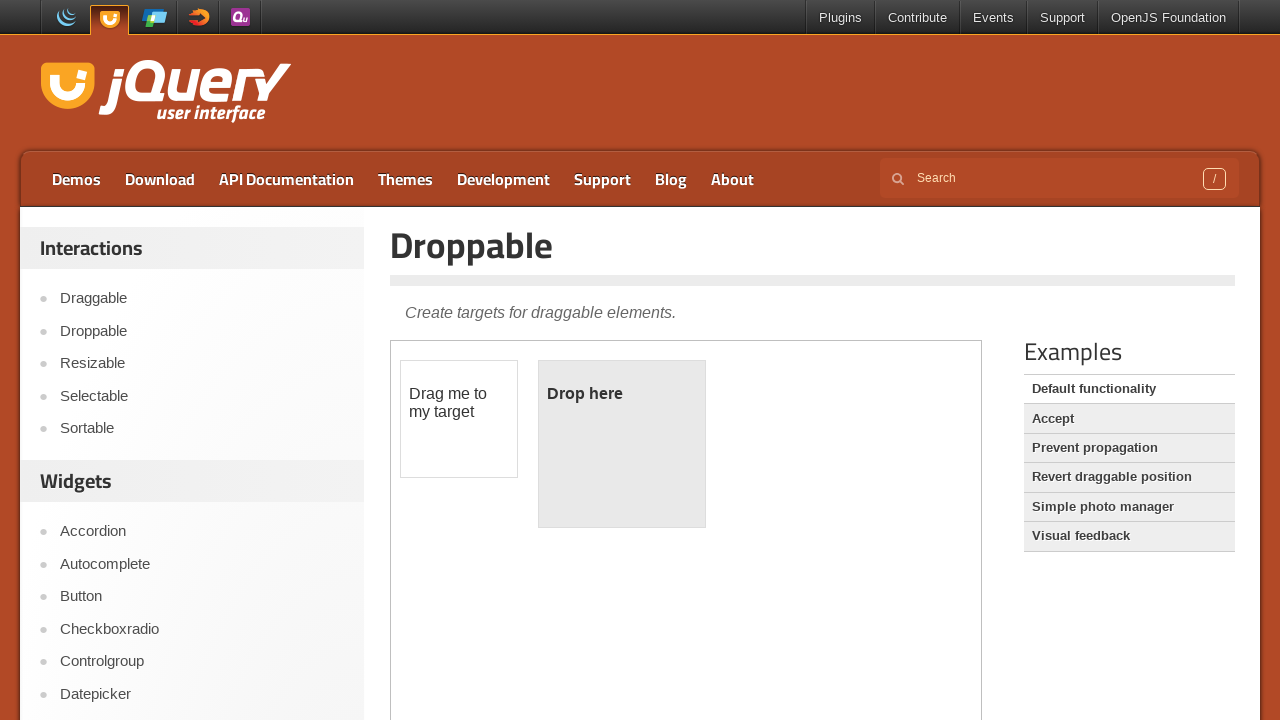

Navigated to jQuery UI droppable demo page
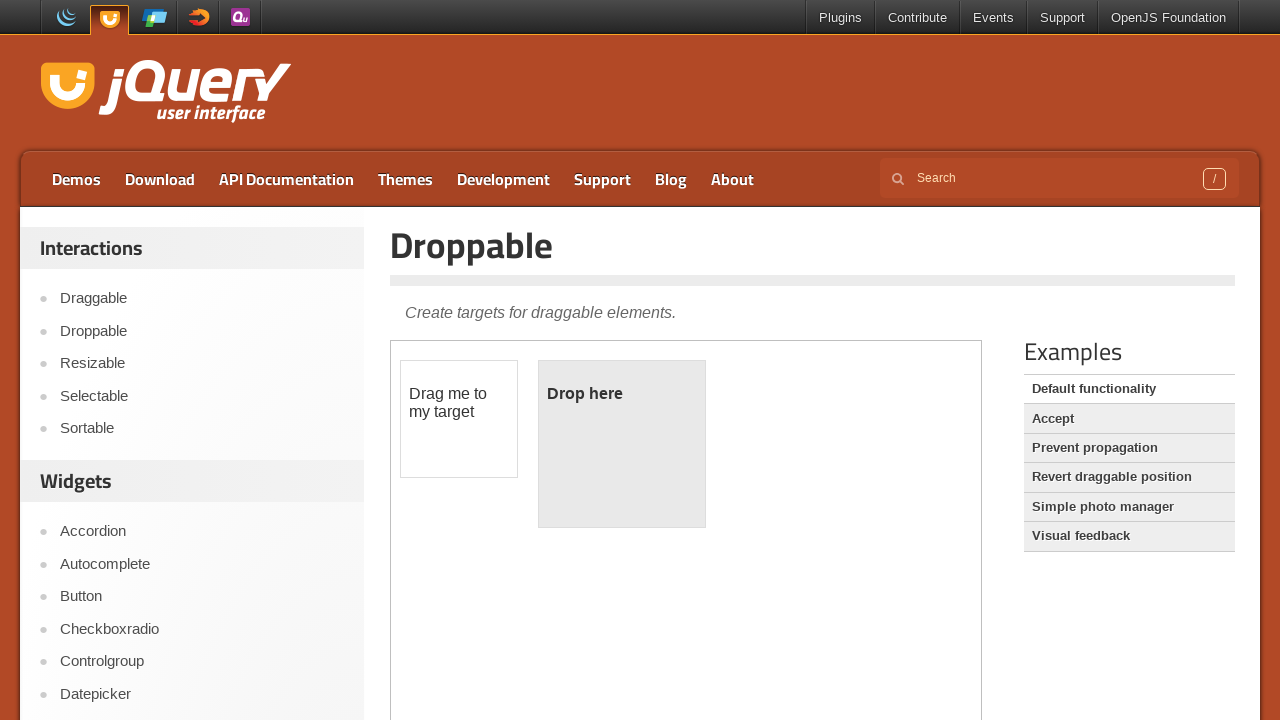

Located demo iframe
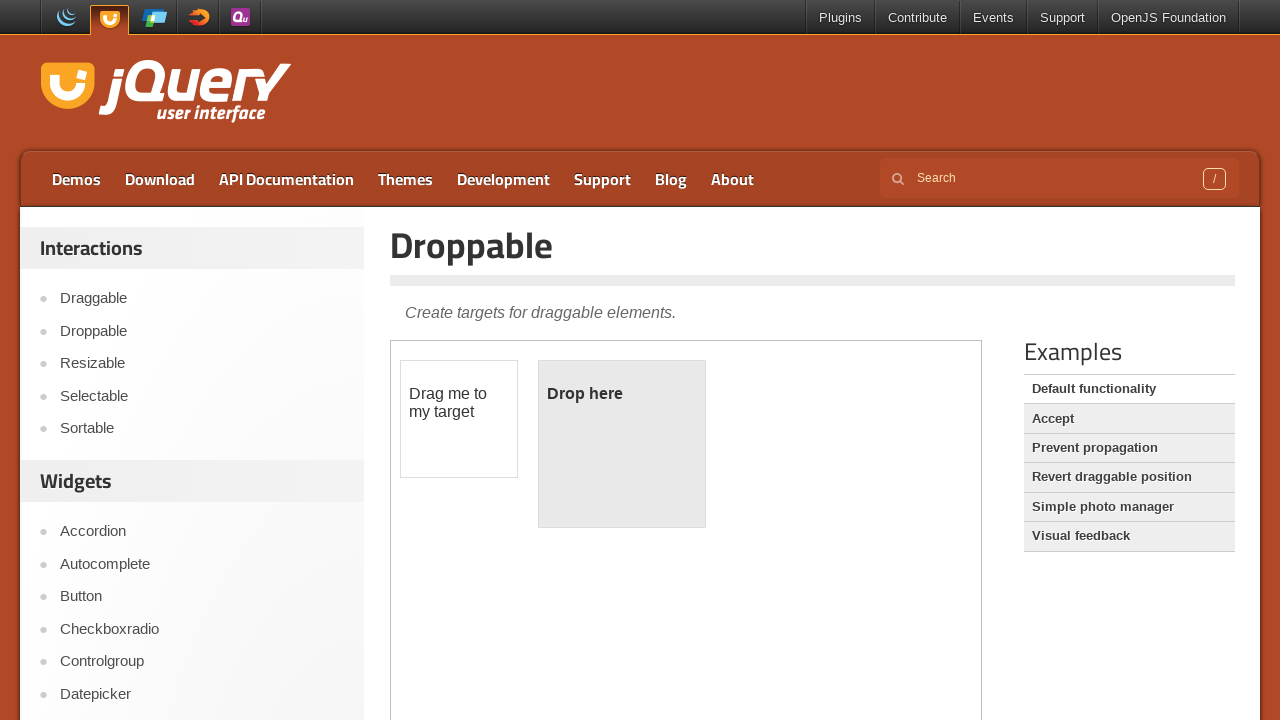

Located draggable element in iframe
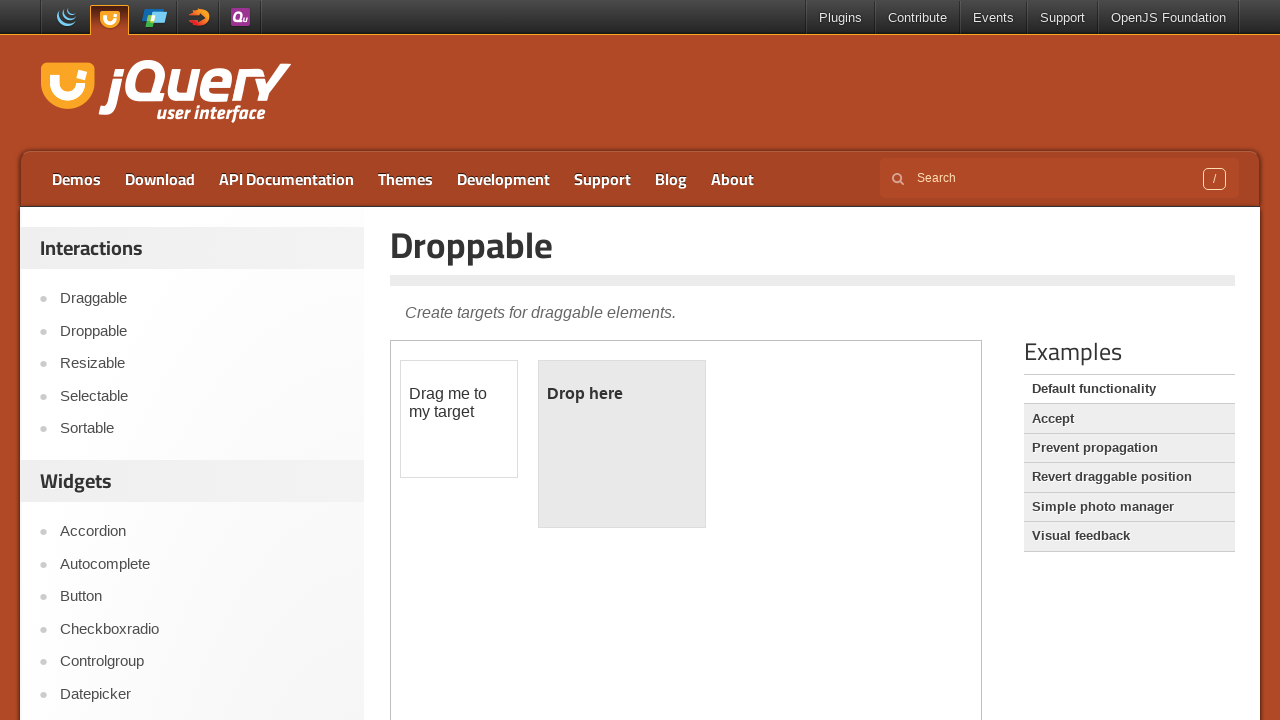

Located droppable target element in iframe
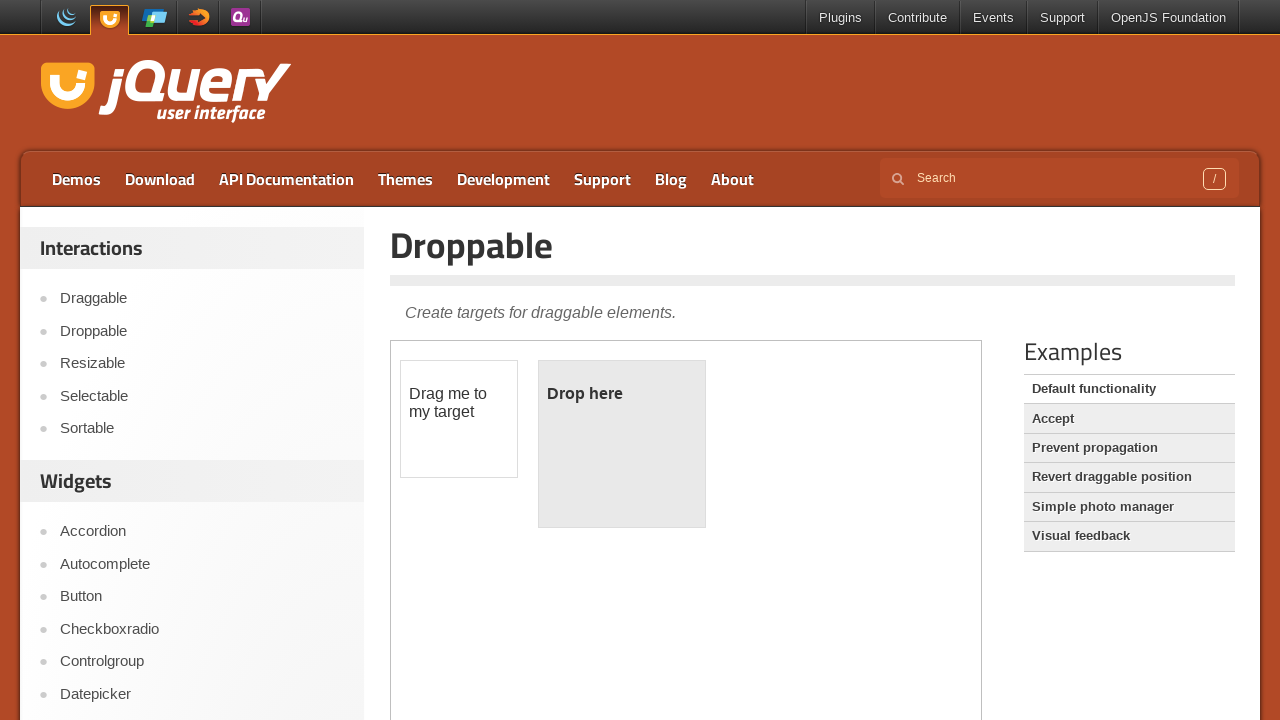

Dragged draggable element onto droppable target at (622, 444)
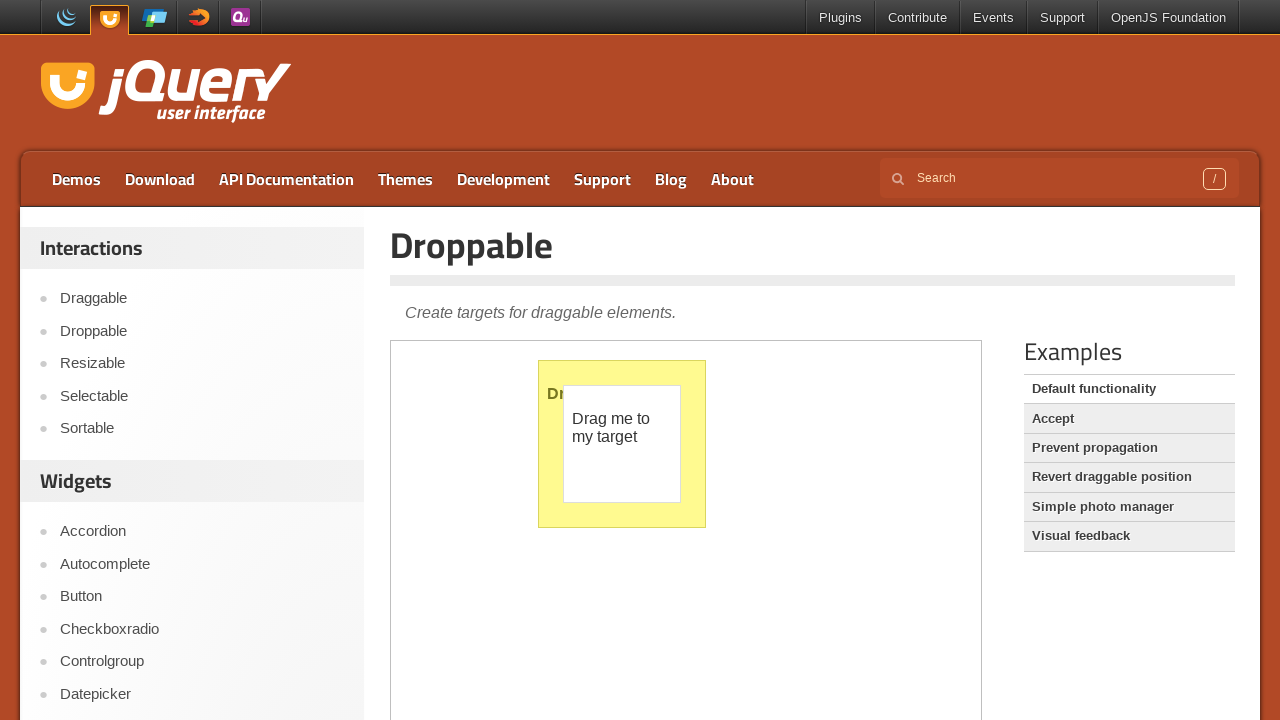

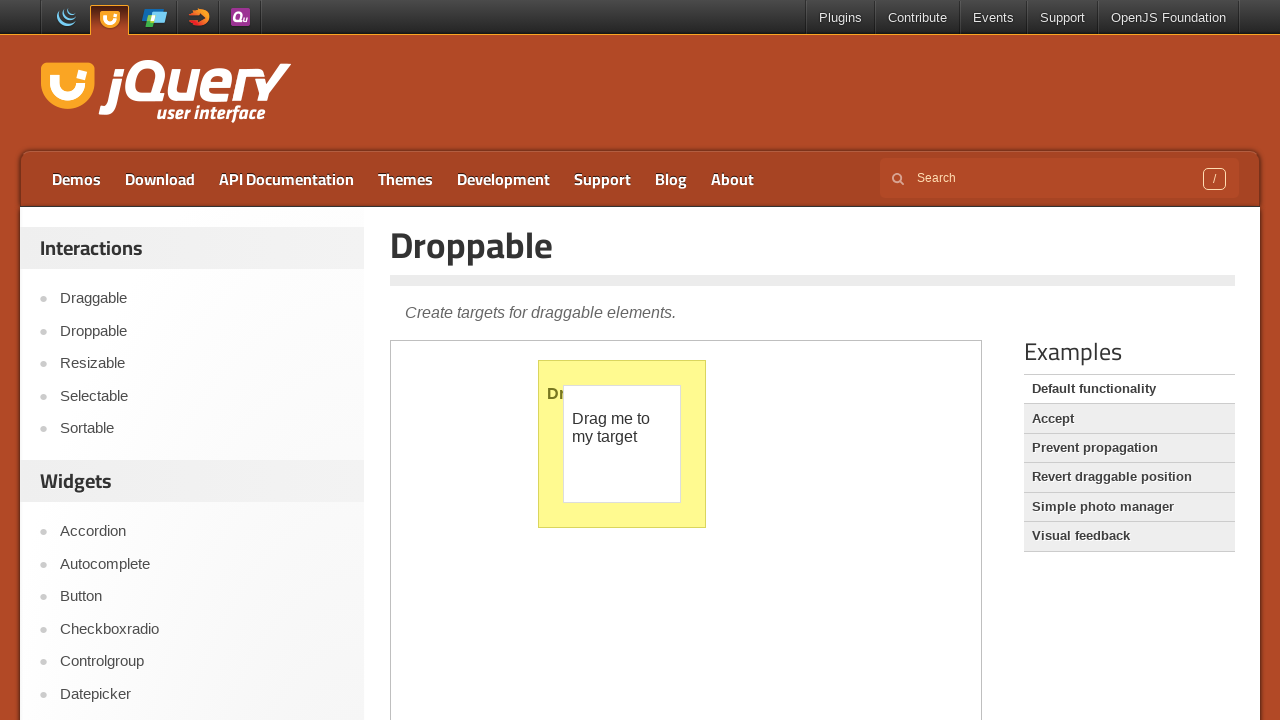